Tests drag and drop functionality on jQuery UI demo page by dragging an element to a specific drop location

Starting URL: https://jqueryui.com/droppable

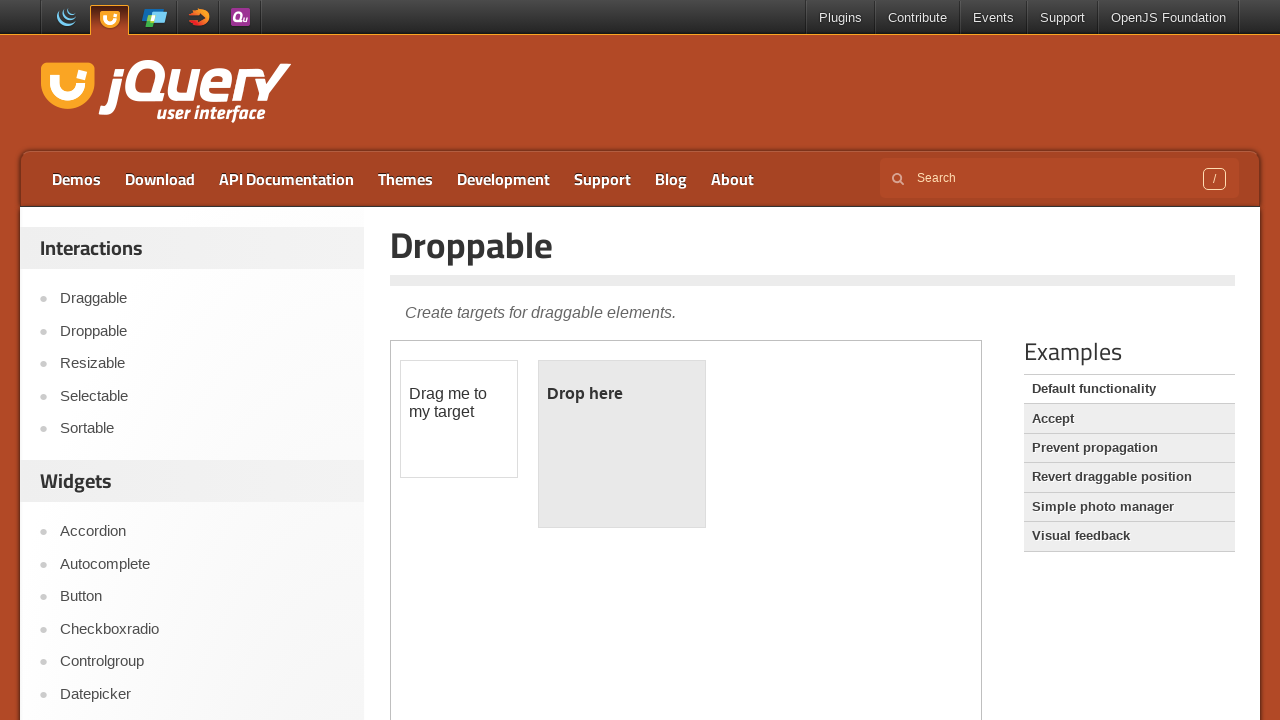

Located the iframe containing the drag and drop demo
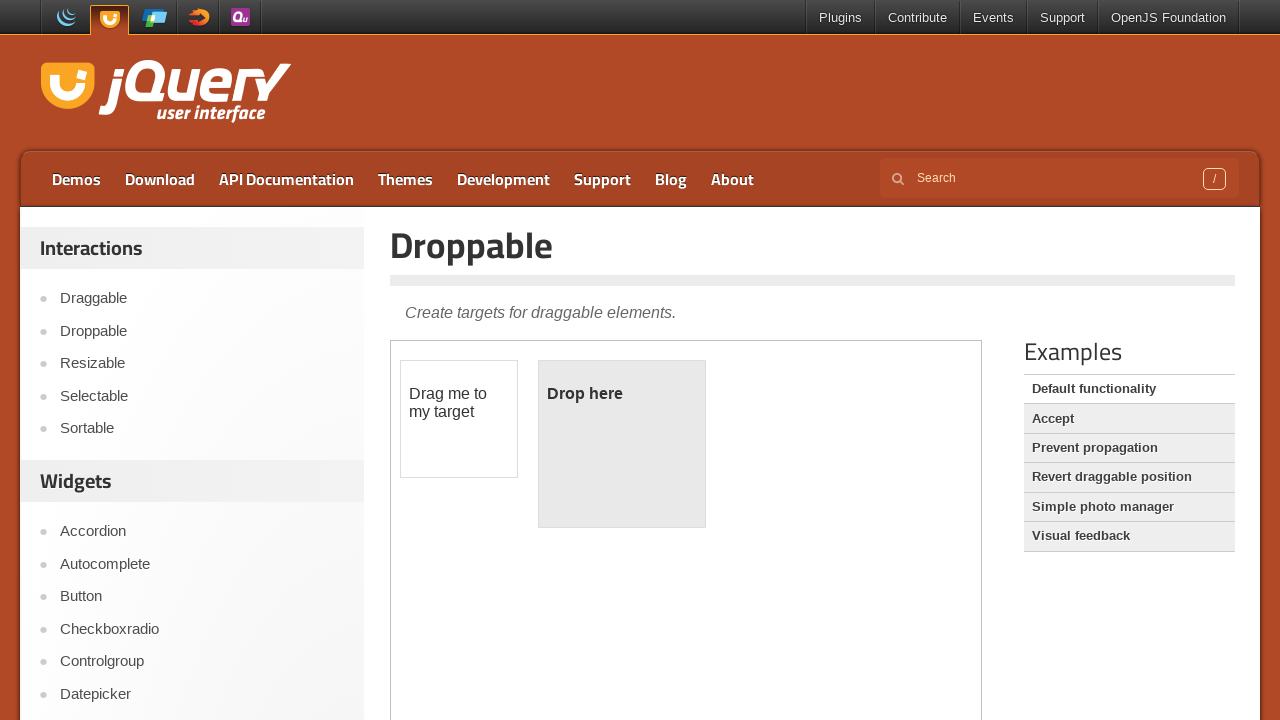

Located the draggable element
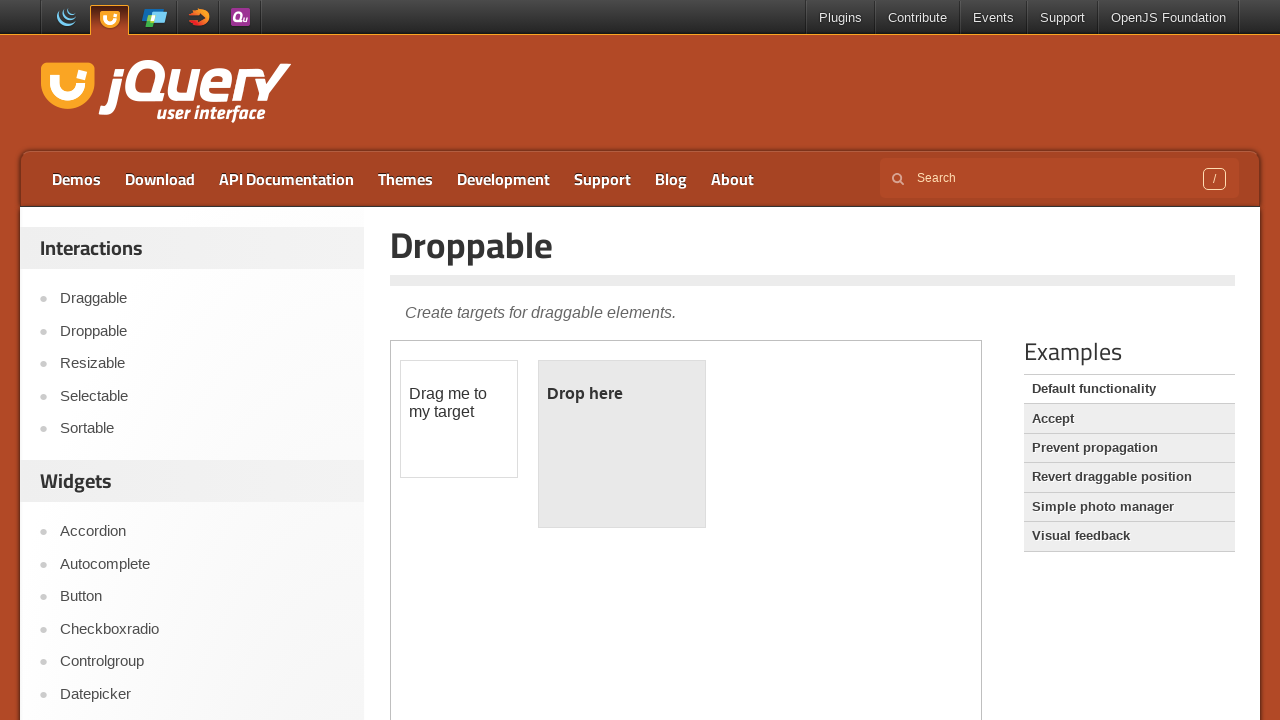

Located the droppable element
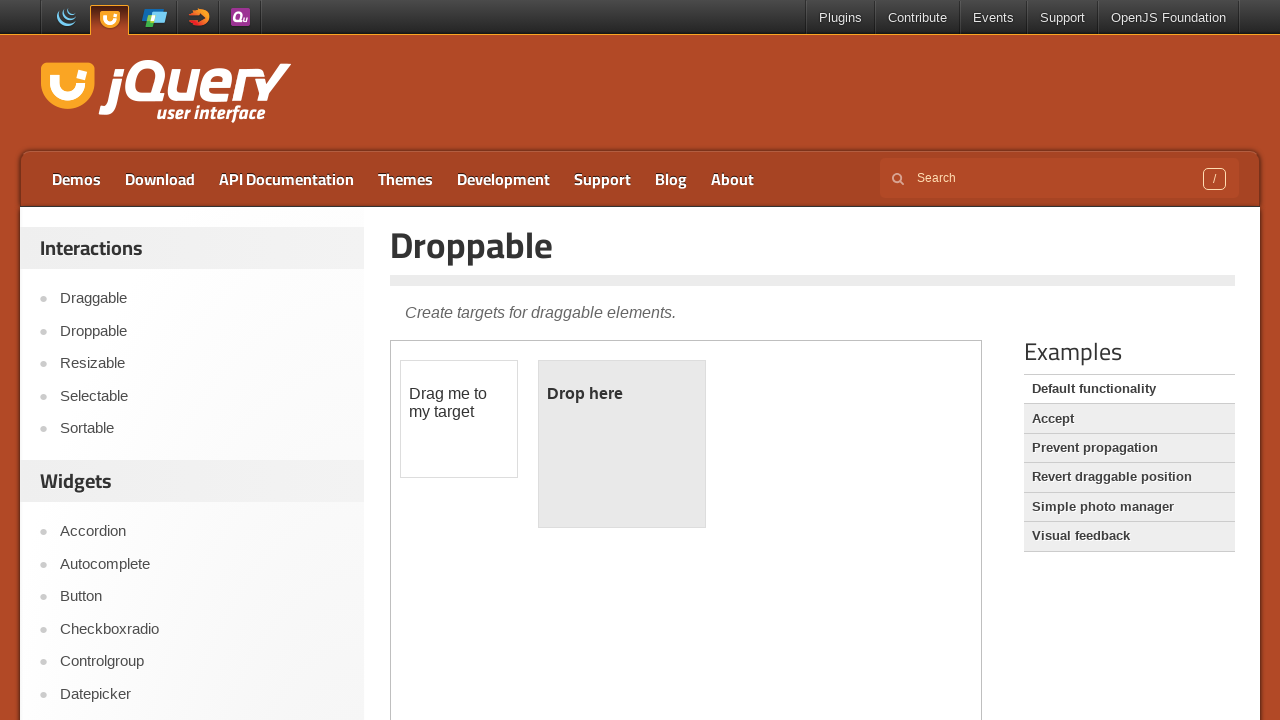

Dragged the element to the drop location at (622, 444)
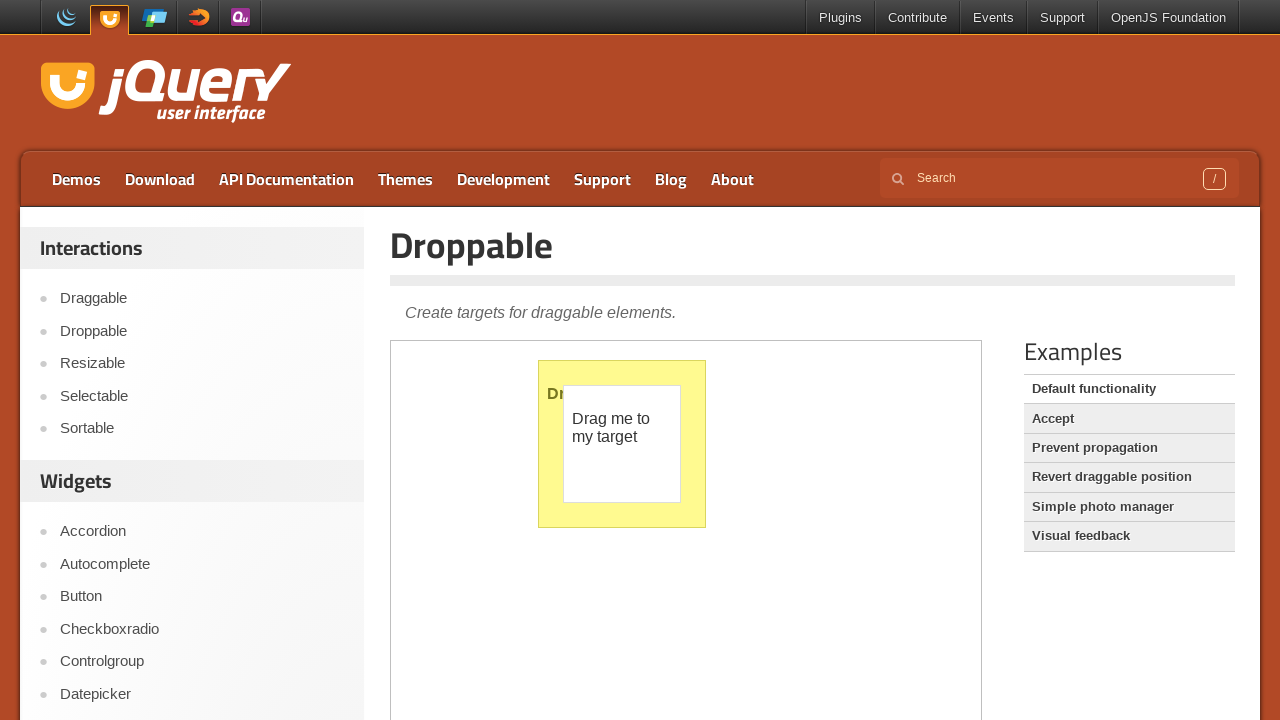

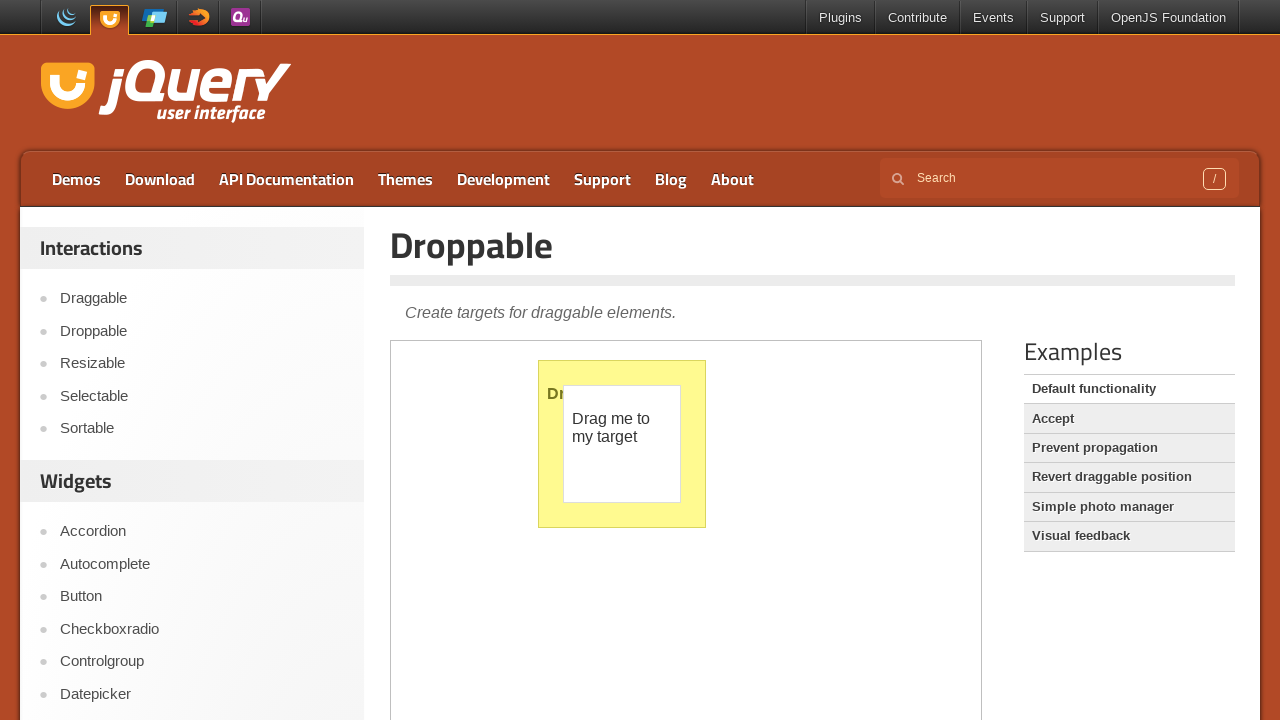